Navigates to a demo automation testing site and performs a hover action over menu items to click on the Alerts submenu

Starting URL: http://demo.automationtesting.in/Frames.html

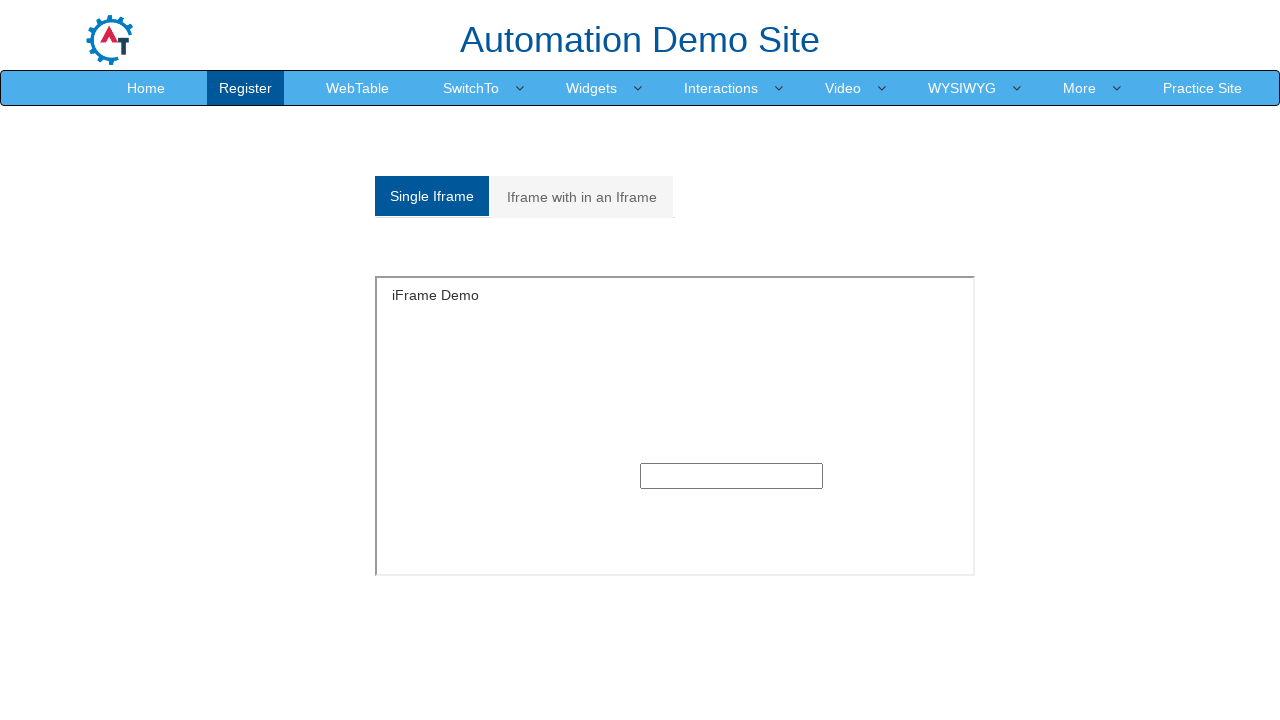

Waited for page to load (networkidle)
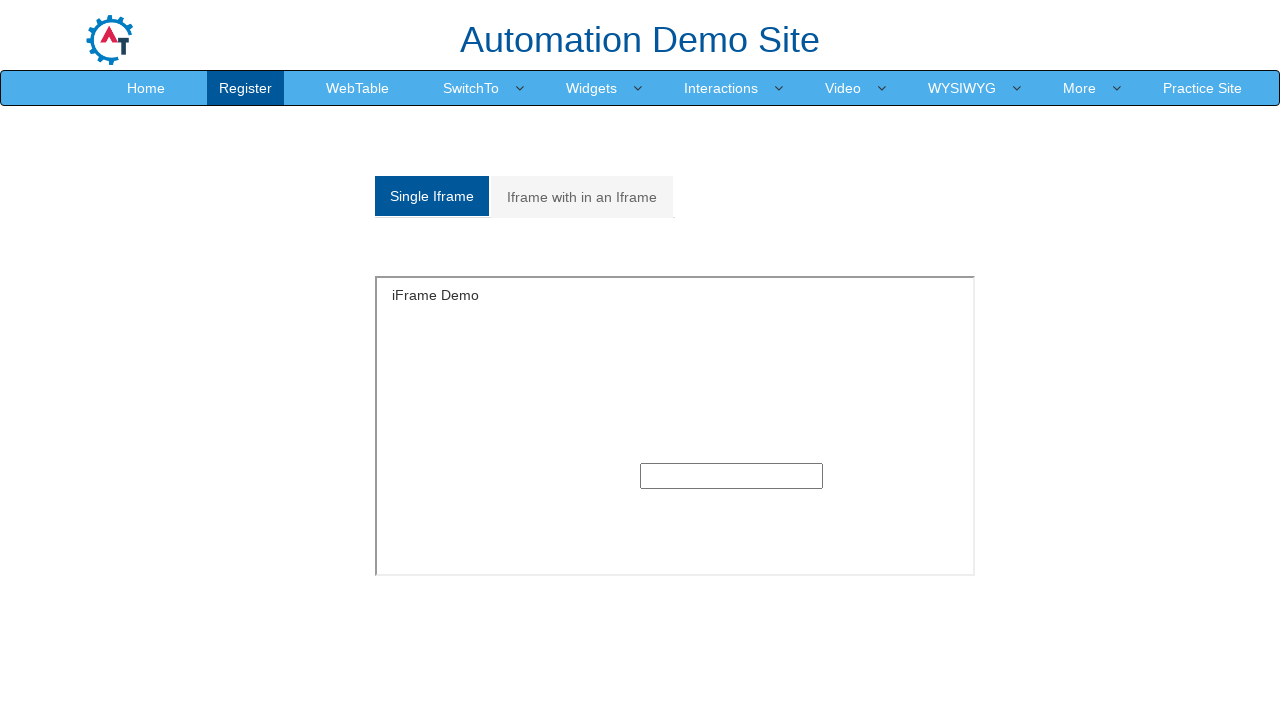

Located SwitchTo menu element
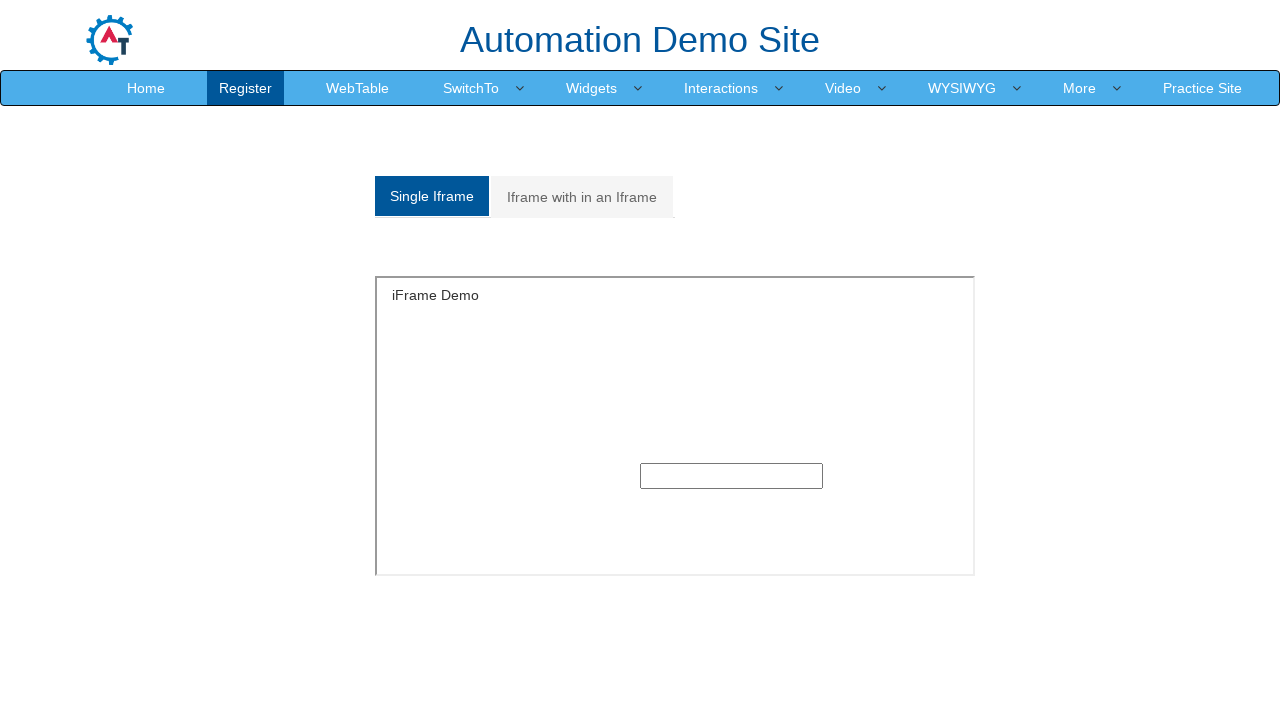

Located Alerts submenu element
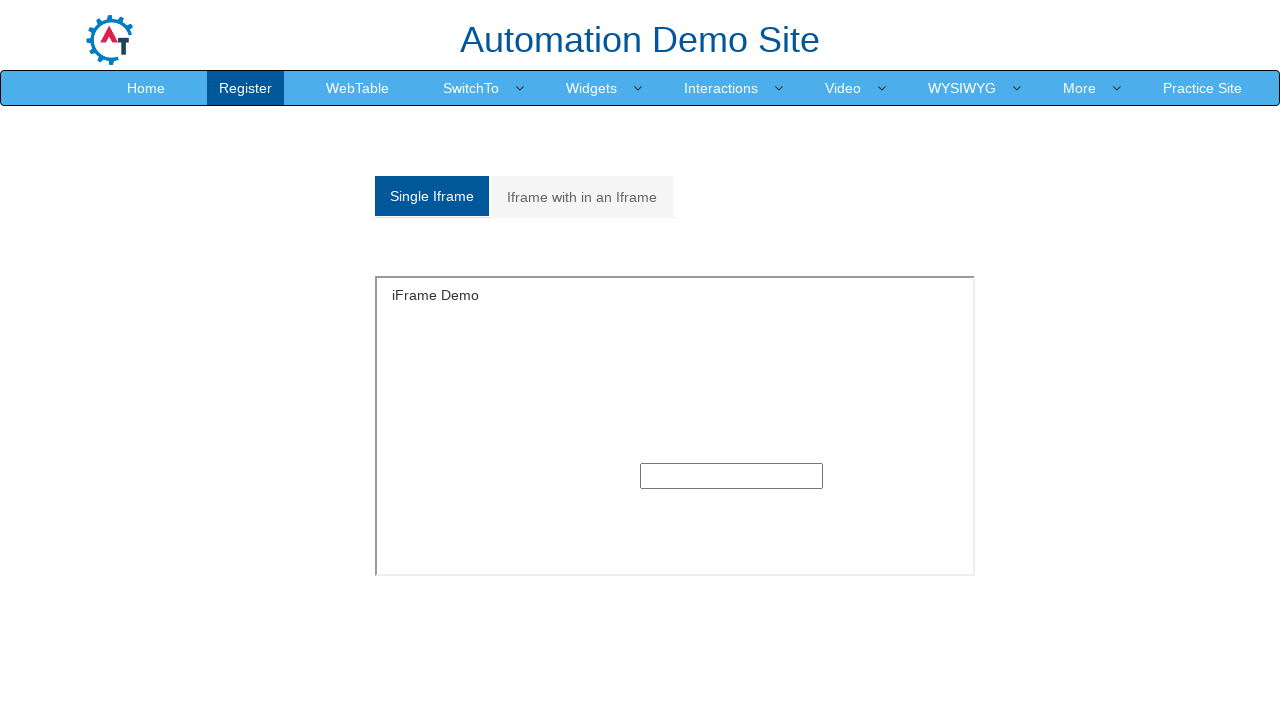

Hovered over SwitchTo menu item at (471, 88) on a:has-text('SwitchTo')
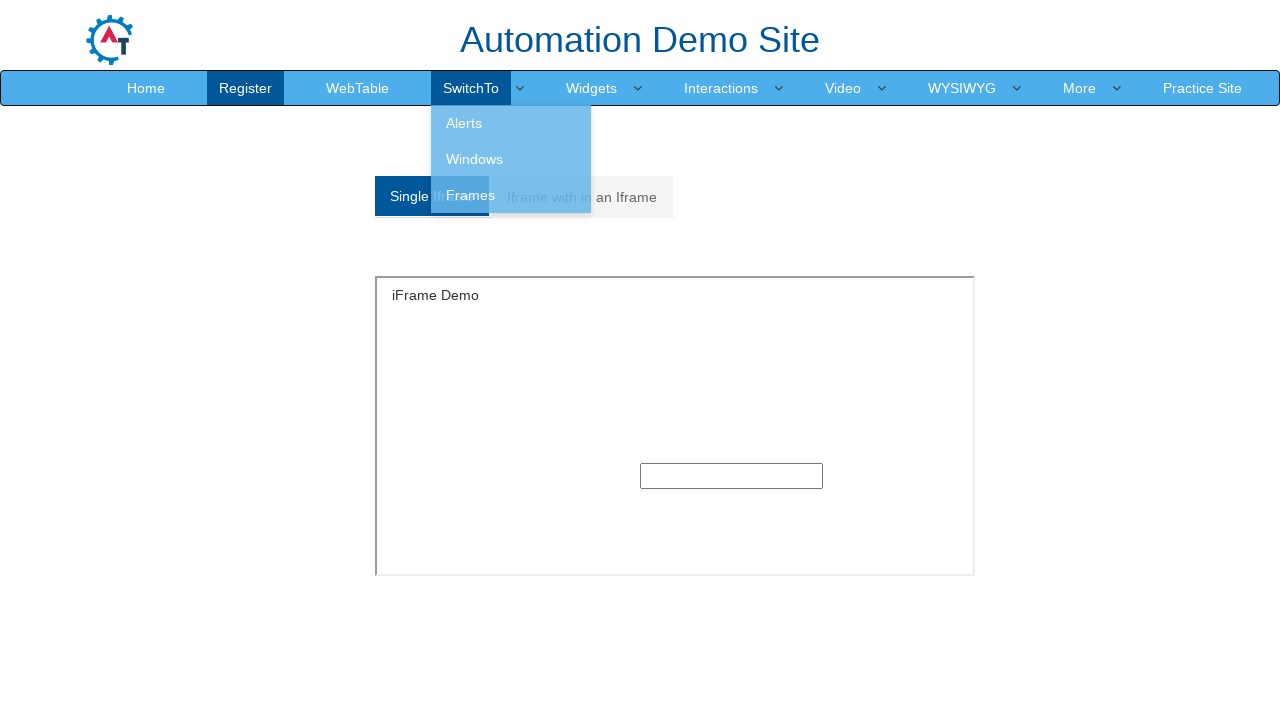

Clicked on Alerts submenu at (511, 123) on a:has-text('Alerts')
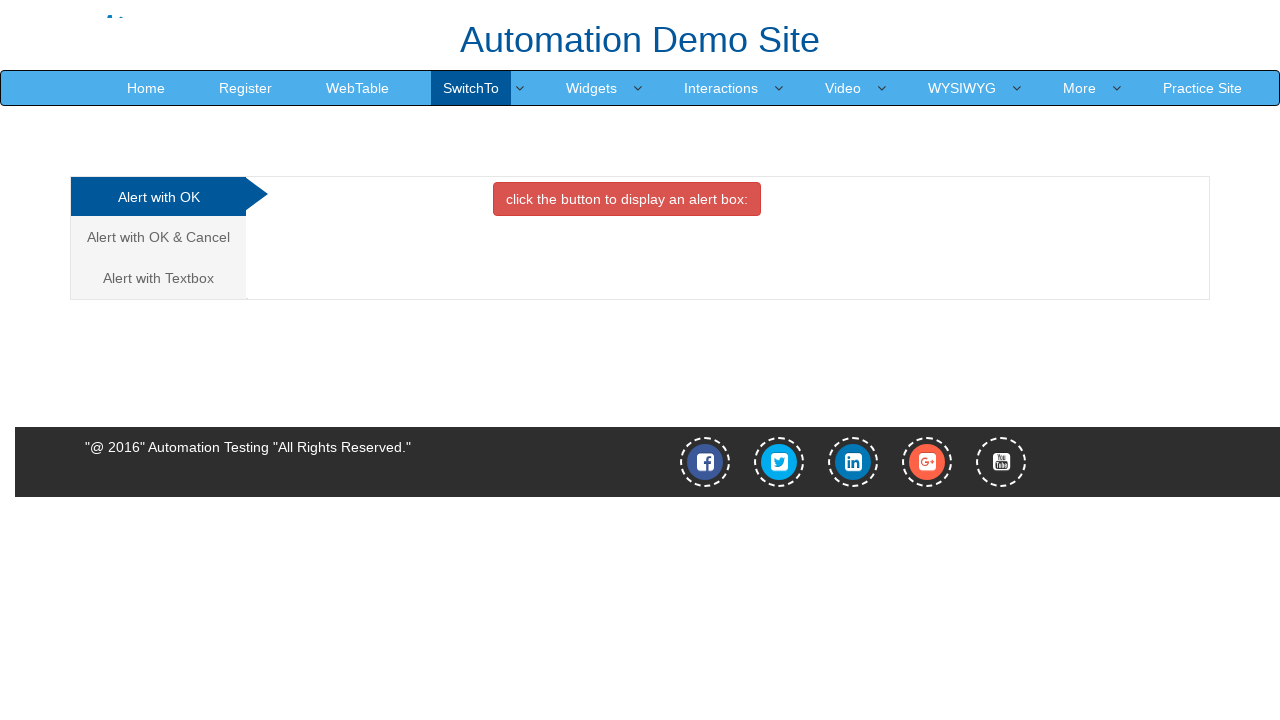

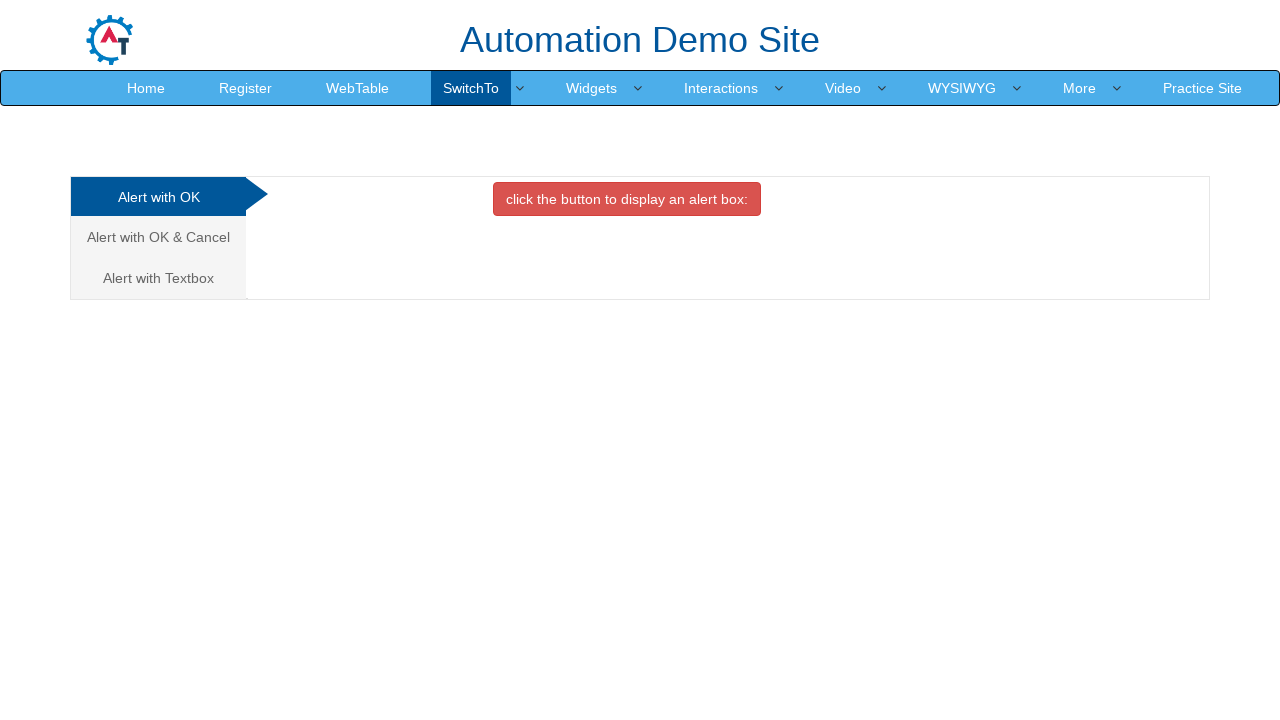